Navigates to the careers page, hovers over the Services menu, and clicks on the Data & Analytics submenu item

Starting URL: https://irissoftware.com/careers/

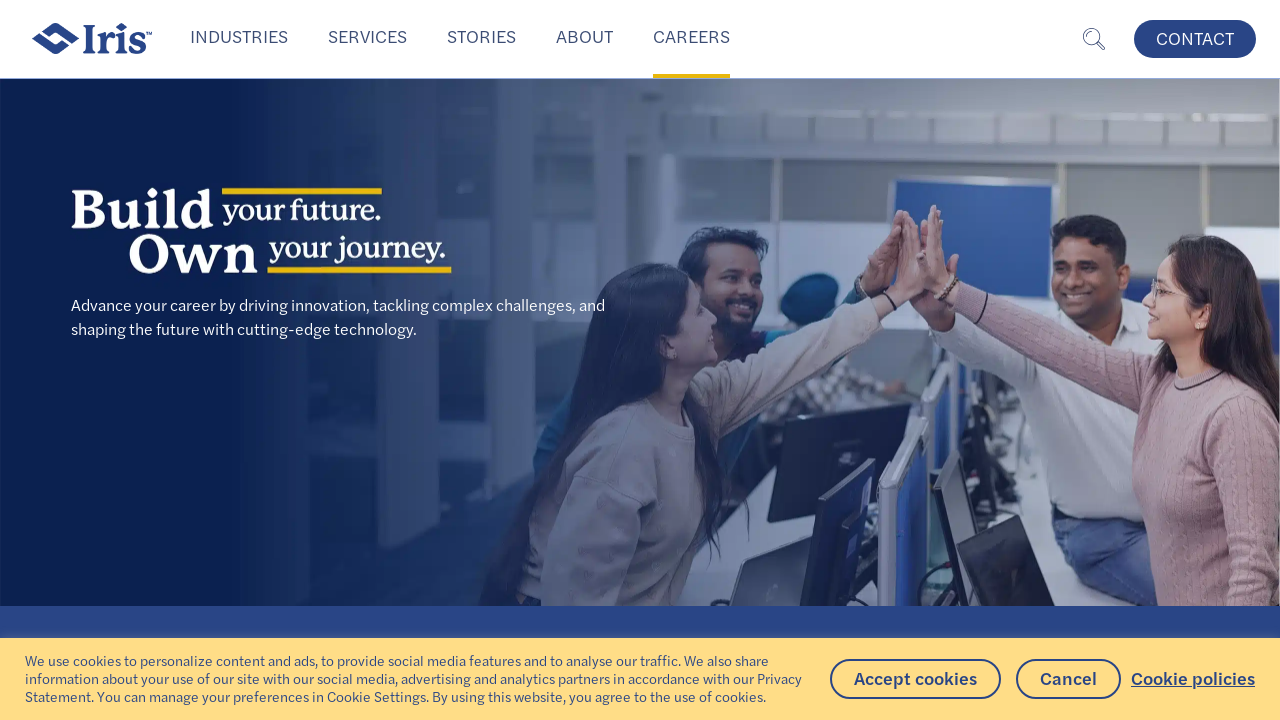

Hovered over Services menu to reveal dropdown at (368, 39) on xpath=//a[text()='Services']
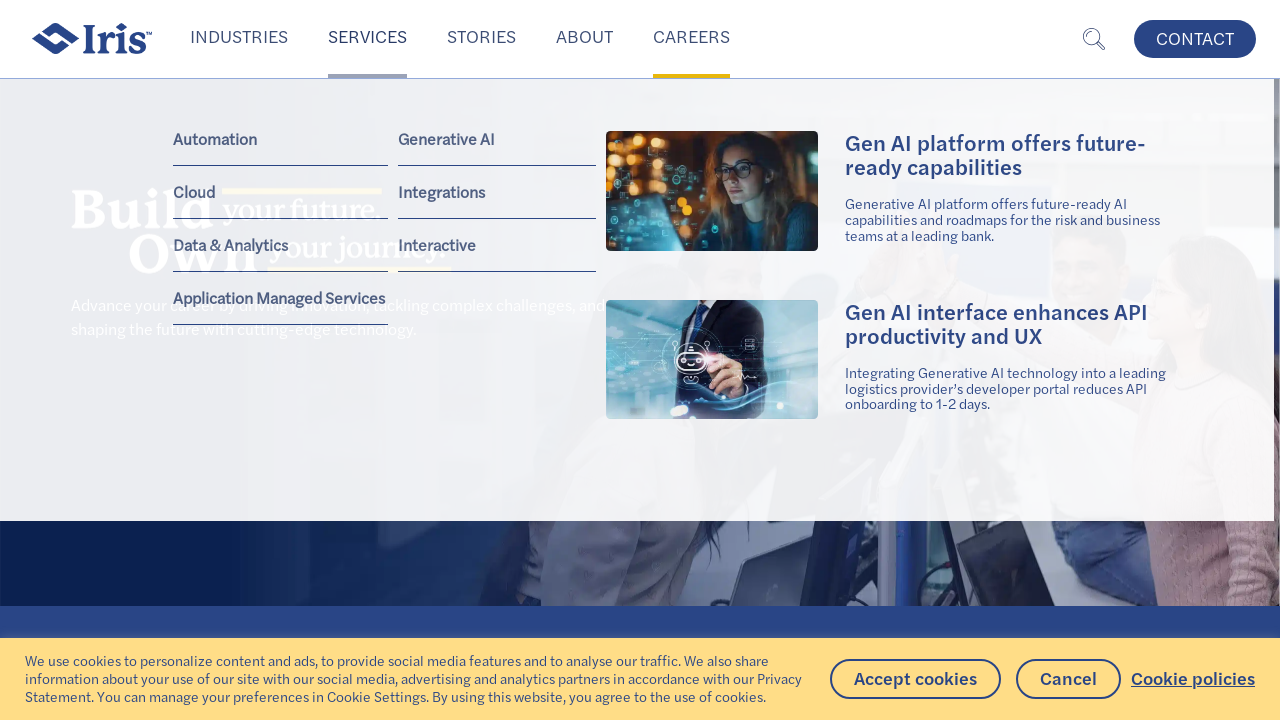

Clicked on Data & Analytics submenu item at (236, 245) on a:text('Data & Analytics')
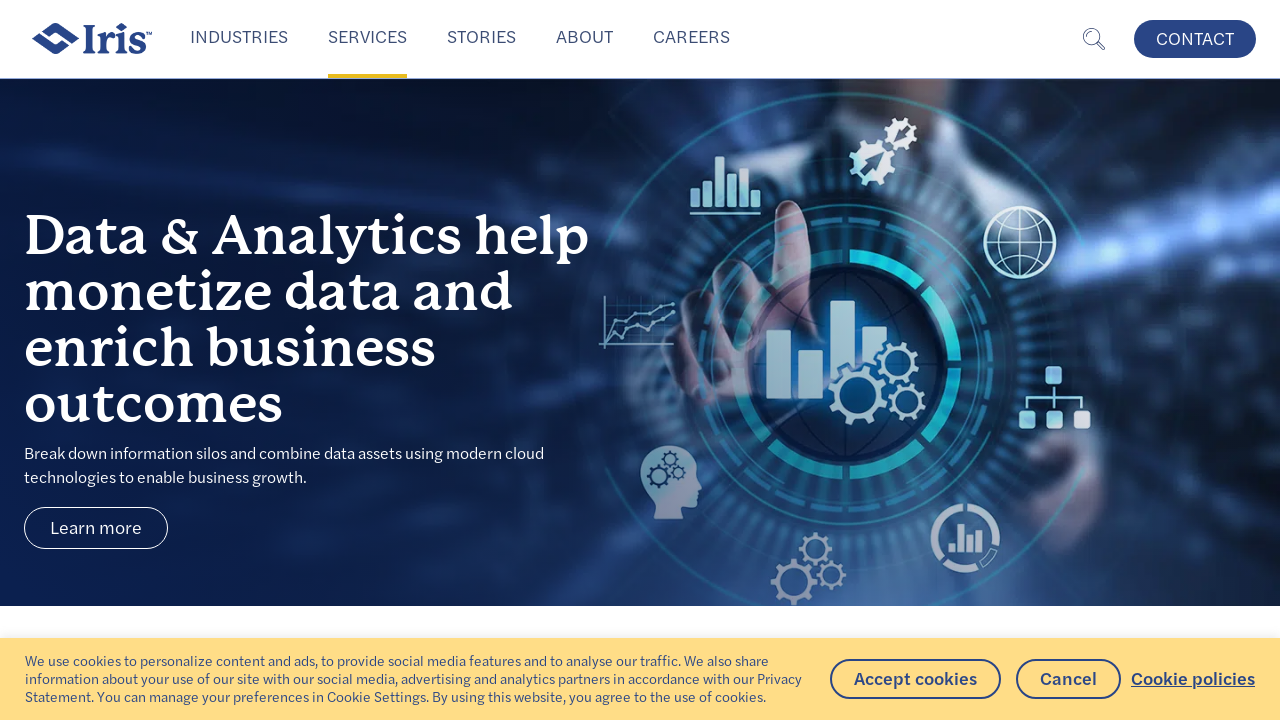

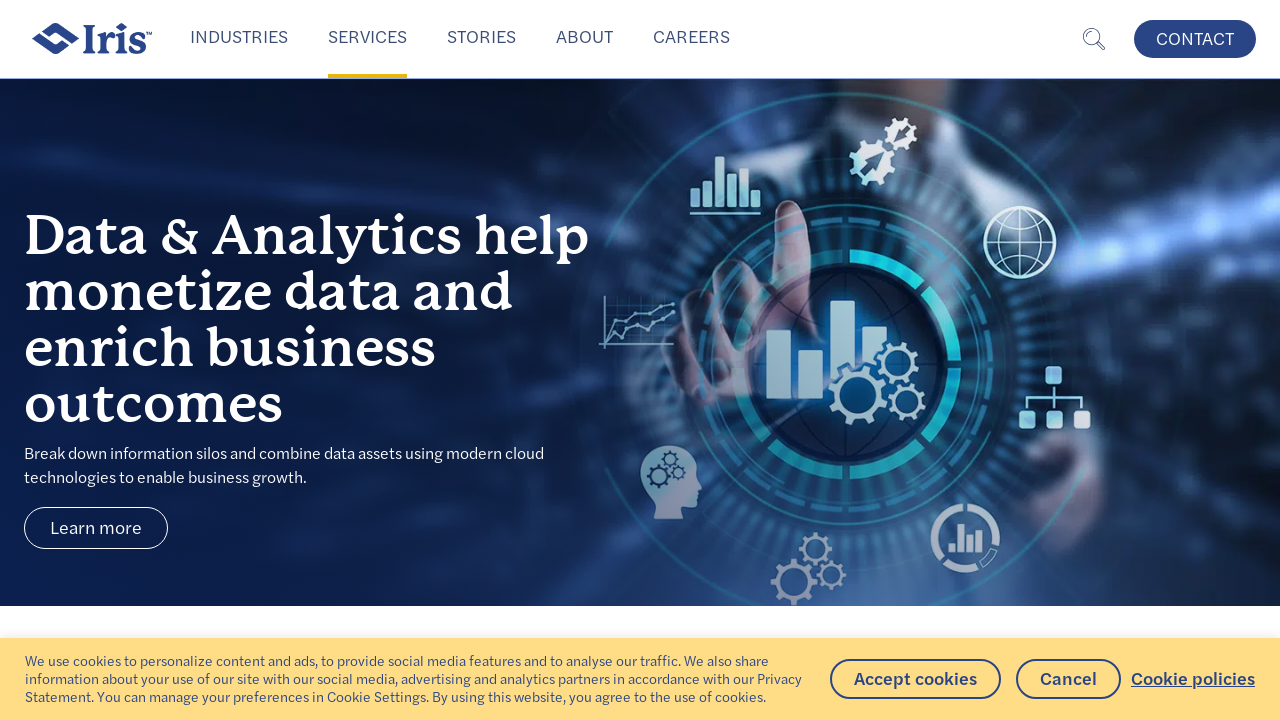